Tests form element visibility by verifying that email input, radio buttons, and text areas are displayed, then interacts with them by filling text and clicking radio buttons.

Starting URL: https://automationfc.github.io/basic-form/index.html

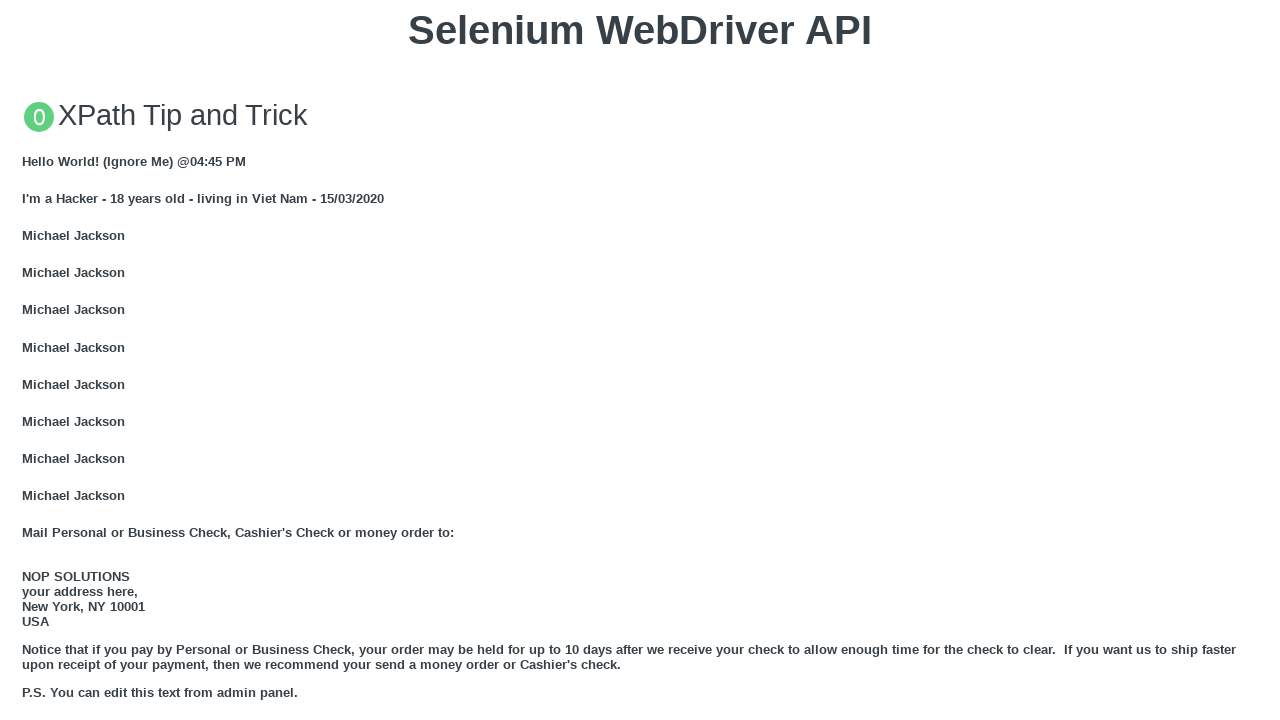

Verified email input field is visible
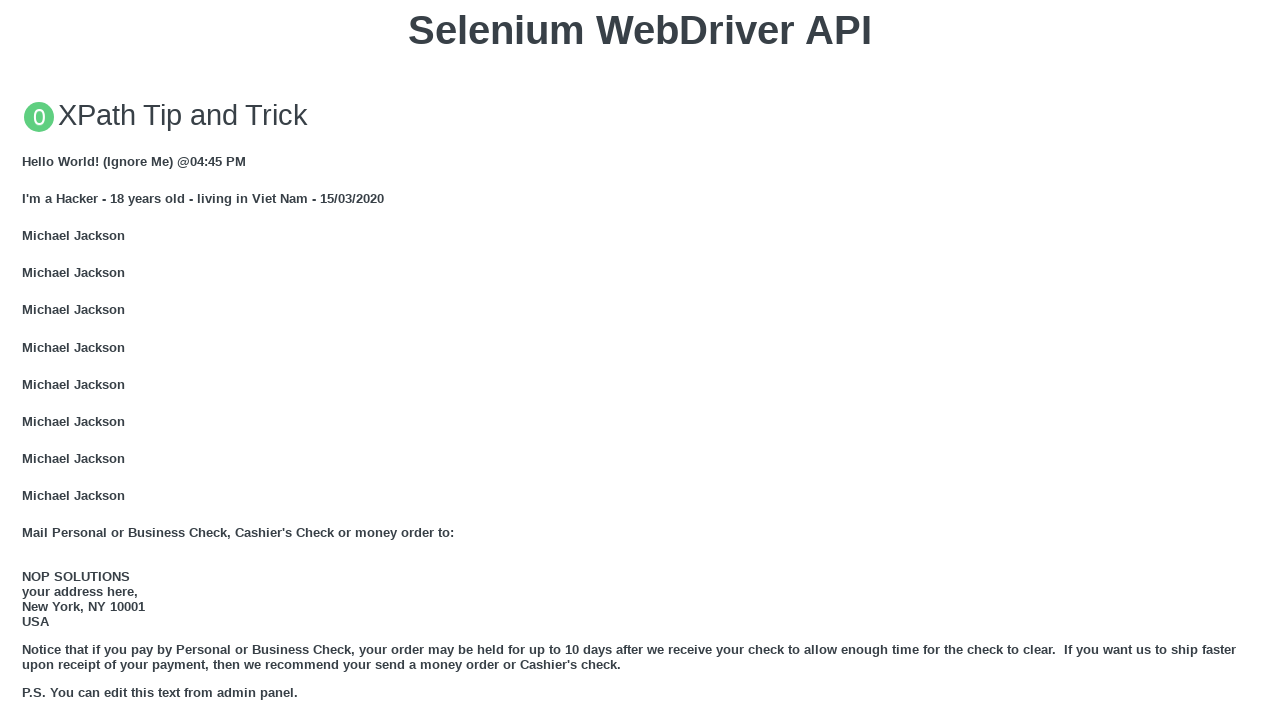

Filled email field with 'Automation Testing' on #mail
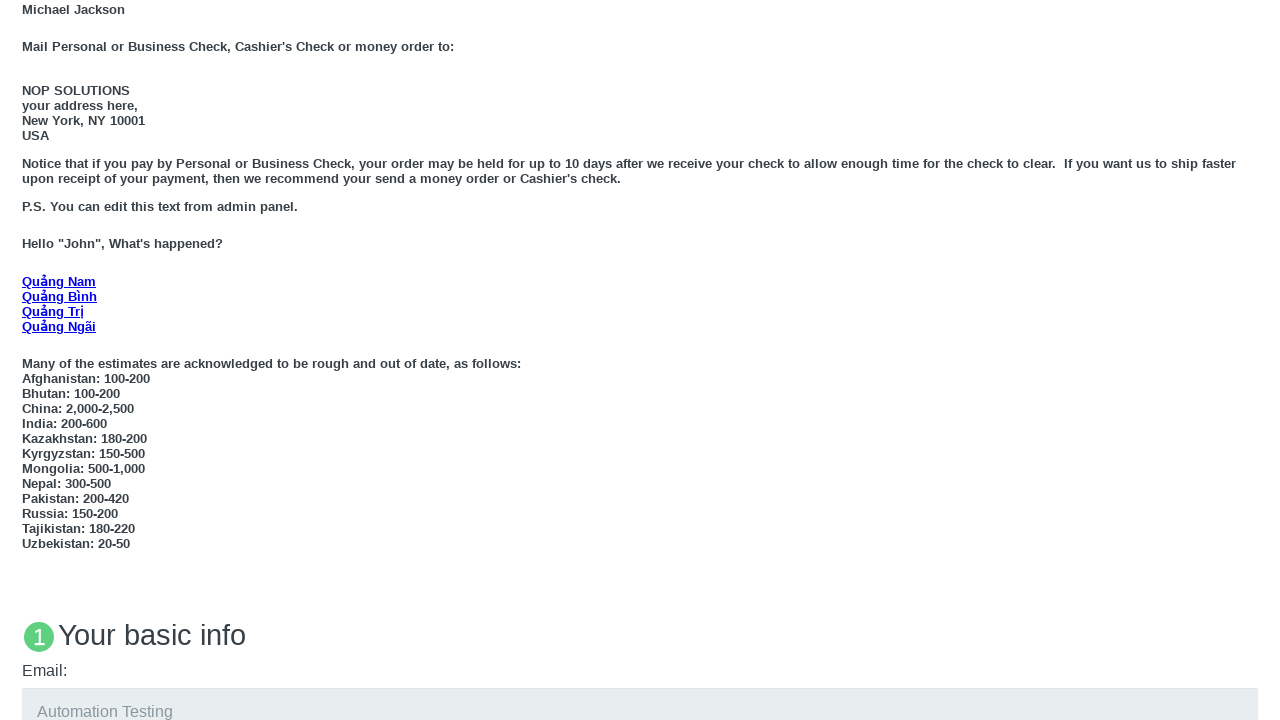

Verified 'Under 18' radio button is visible
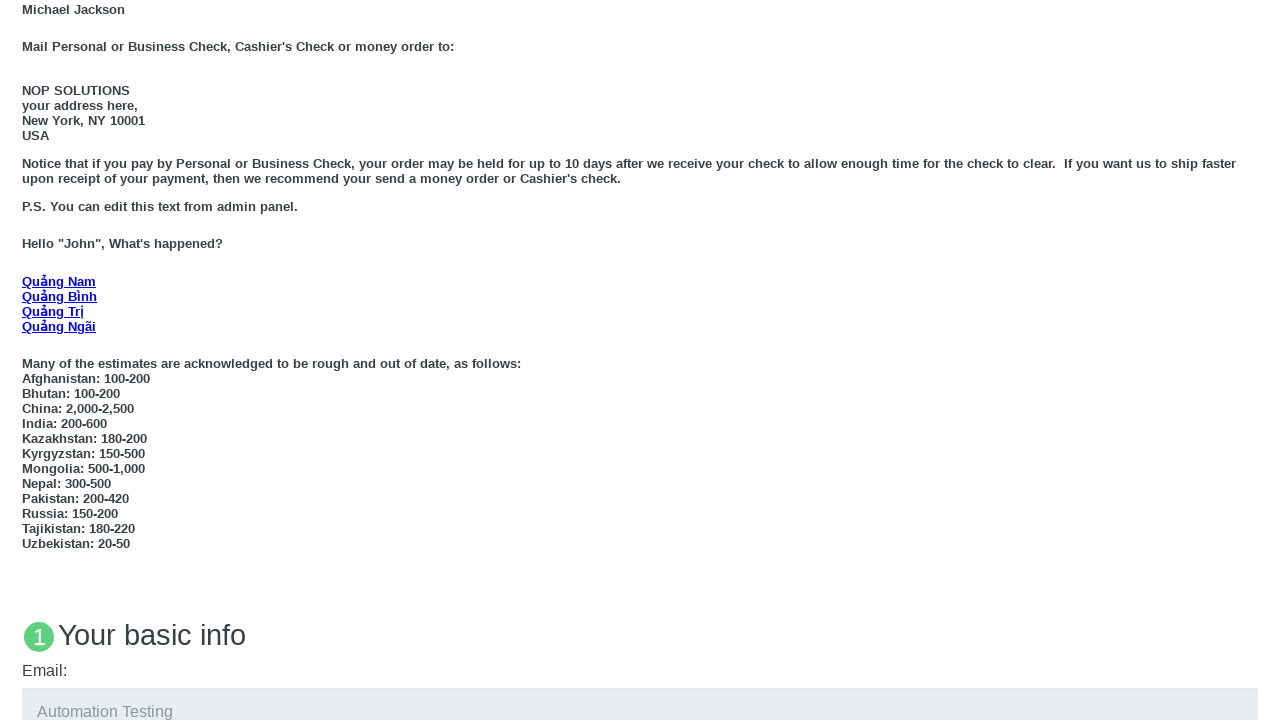

Clicked 'Under 18' radio button at (76, 360) on xpath=//label[text()='Under 18']
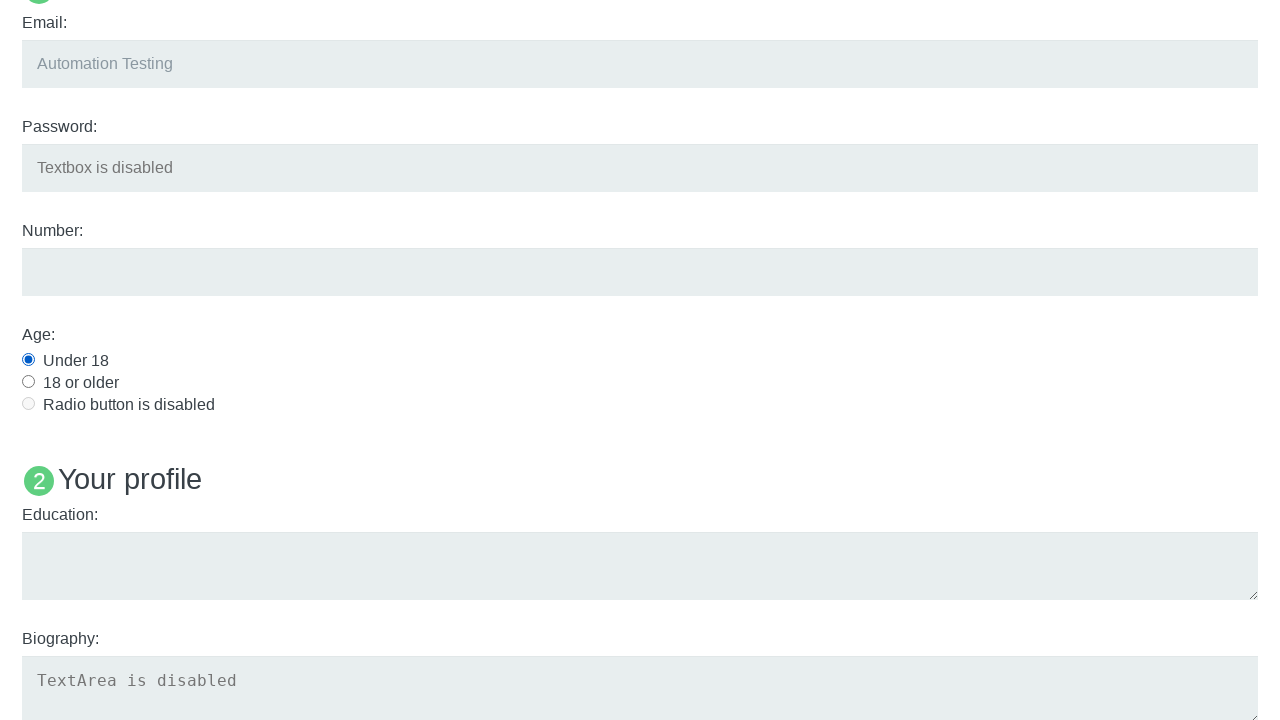

Verified education text area is visible
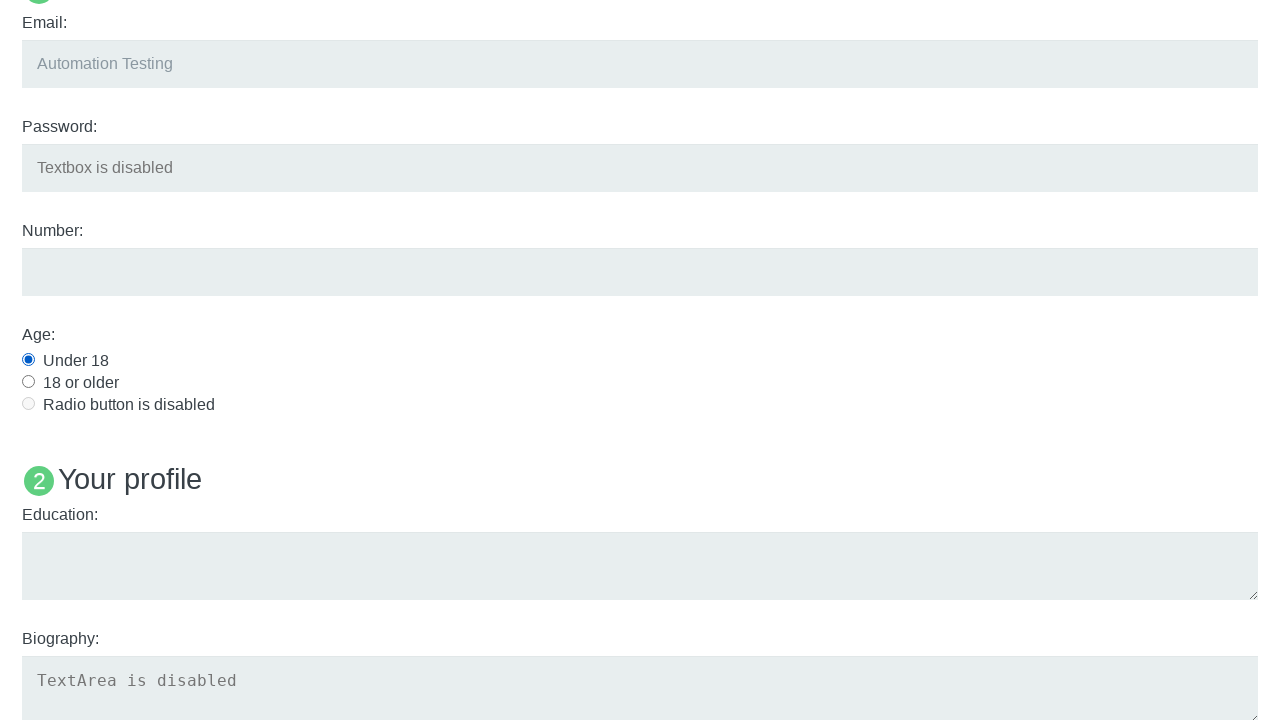

Filled education field with 'Automation Testing' on #edu
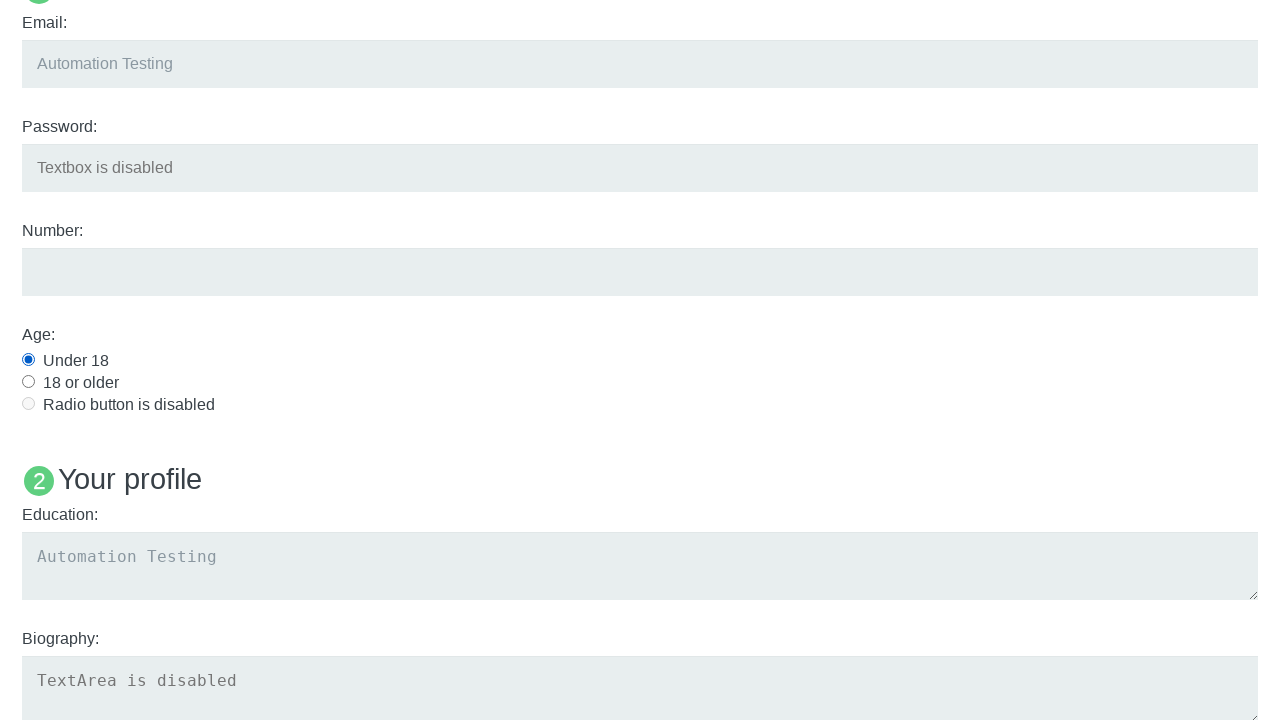

Verified 'Name: User5' element is not visible (hidden)
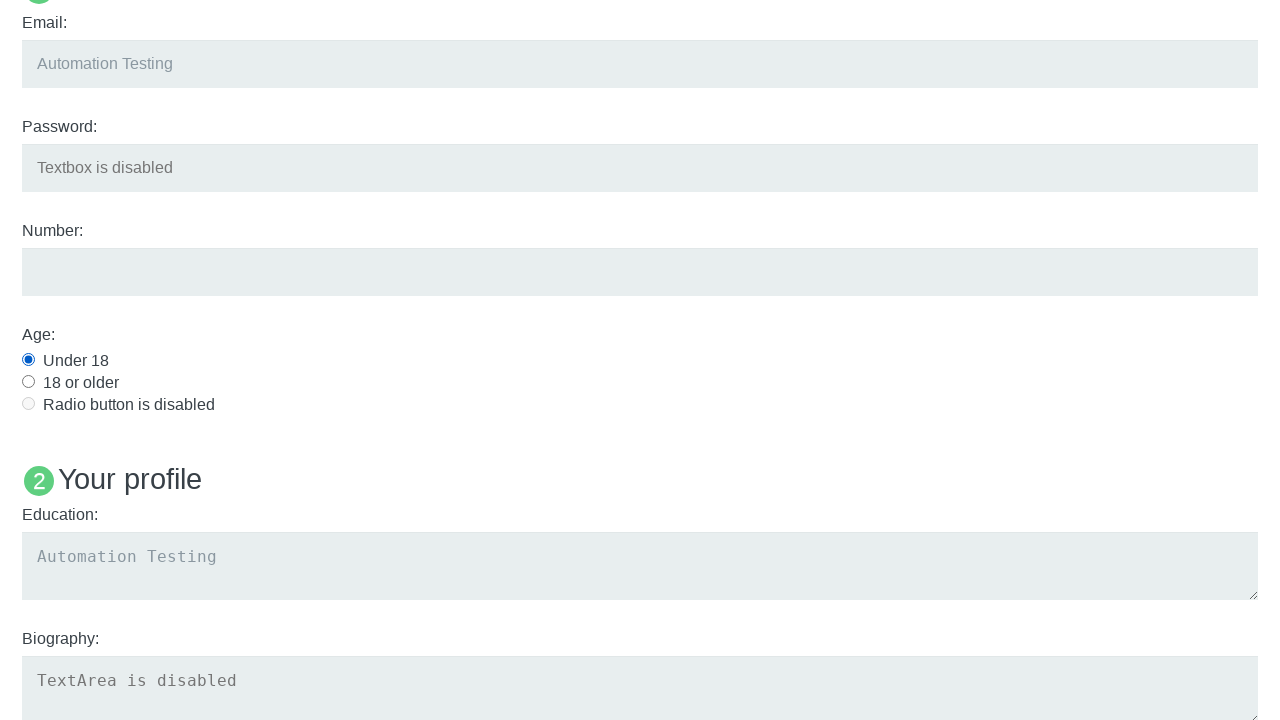

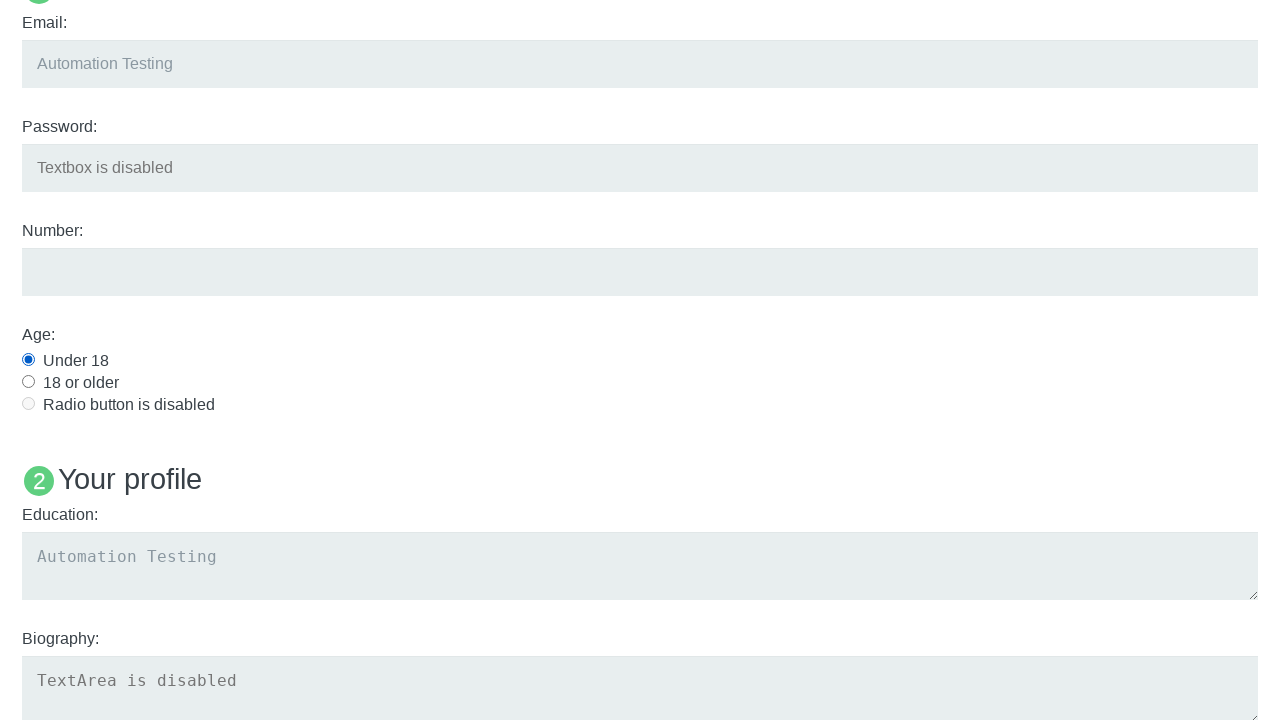